Fills out a user form with name, email, phone number and selects a country from dropdown

Starting URL: https://testautomationpractice.blogspot.com/

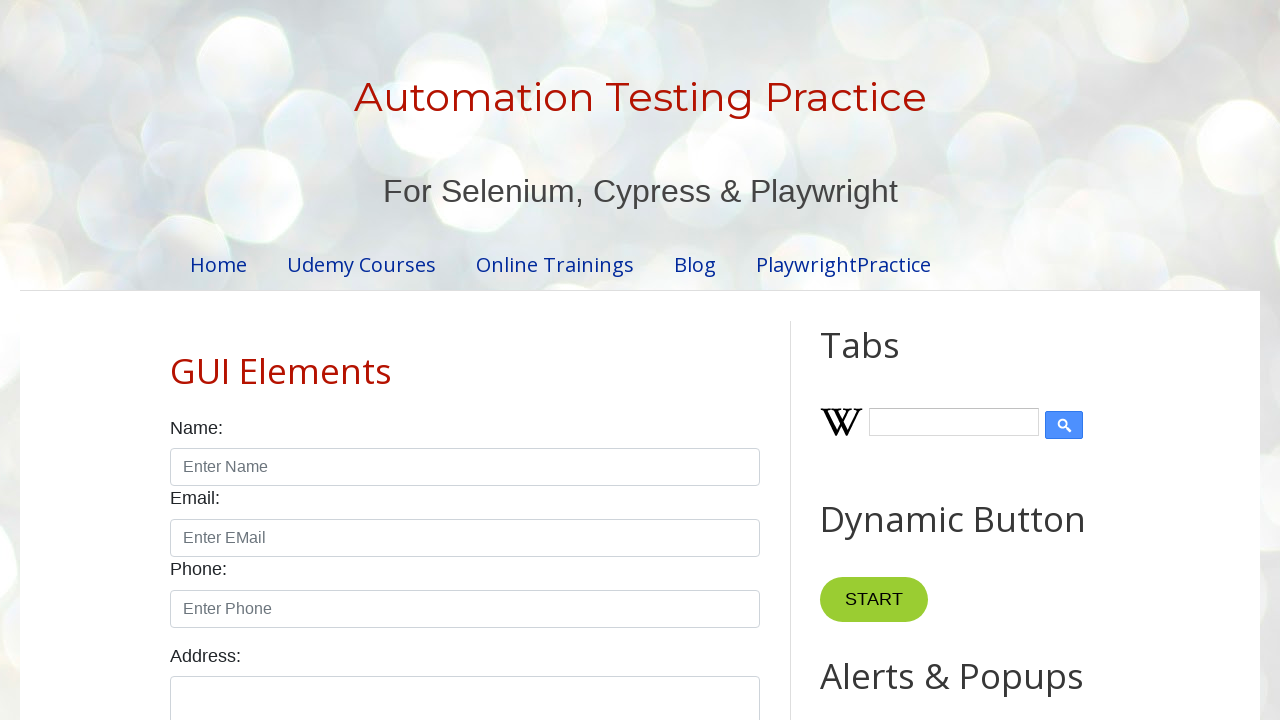

Filled name field with 'Gautam Singh' on input#name
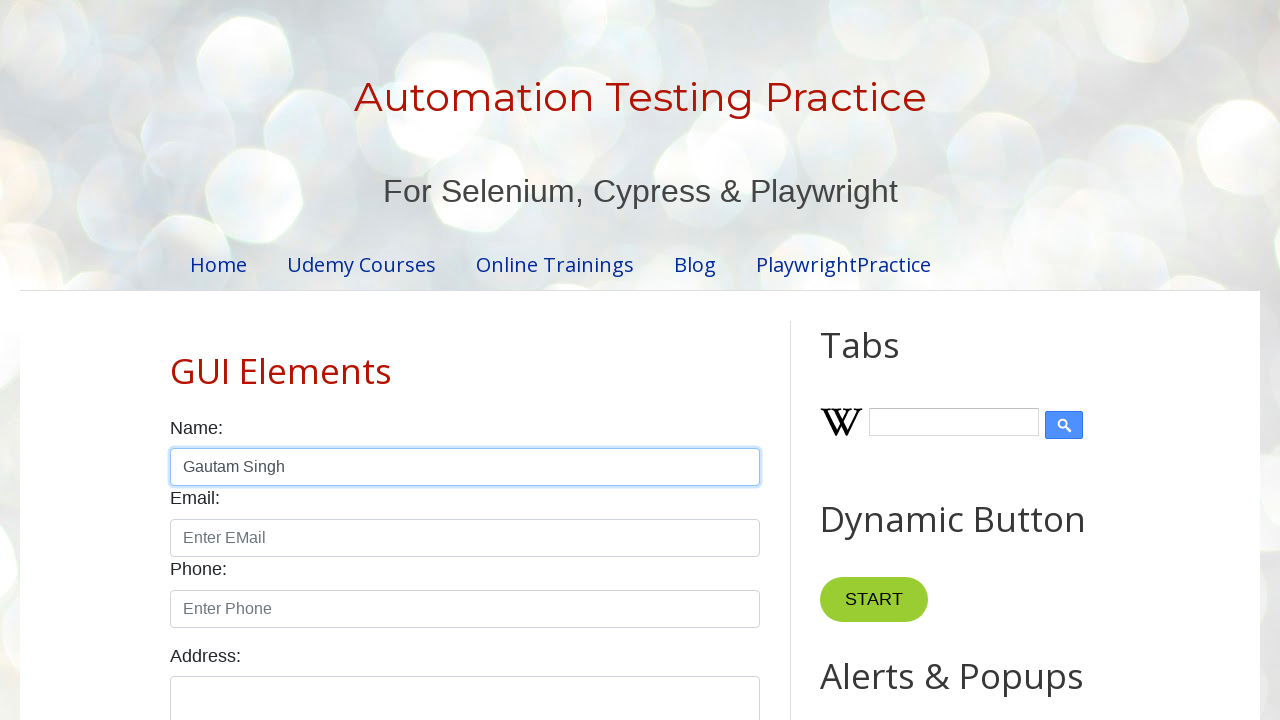

Filled email field with 'Gautam@gmail.com' on input#email
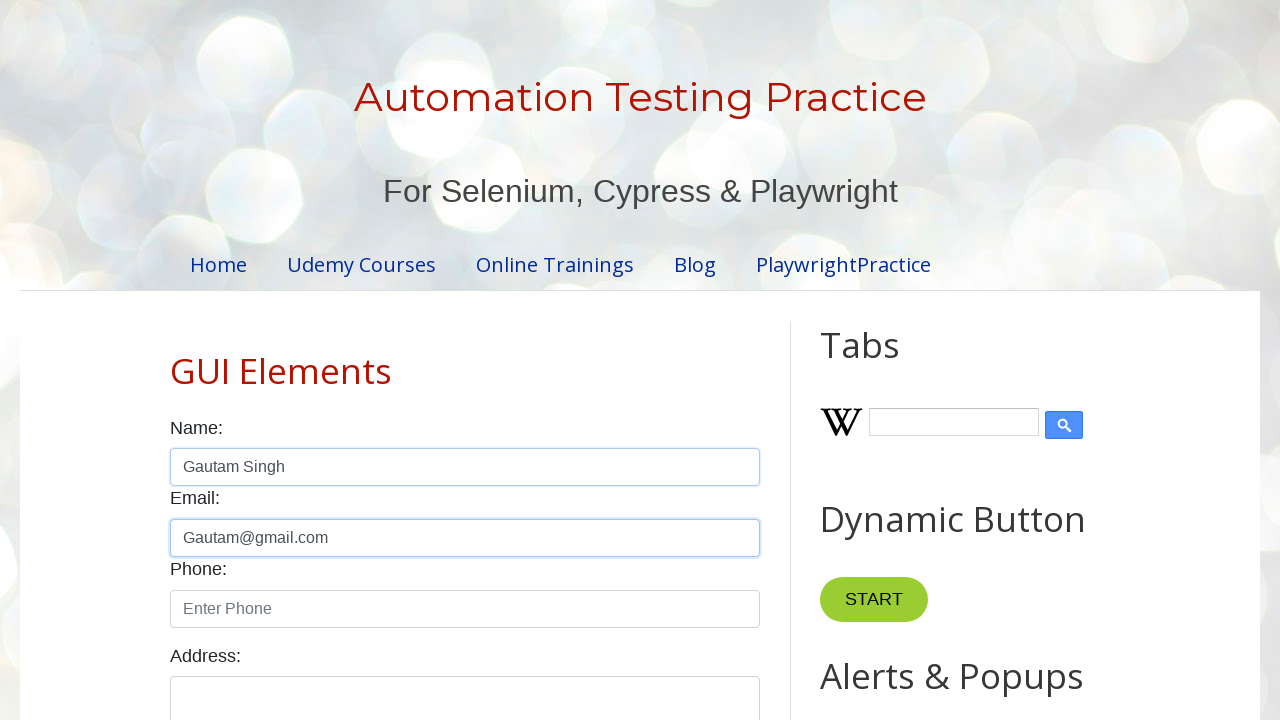

Filled phone number field with '6396712554' on input#phone
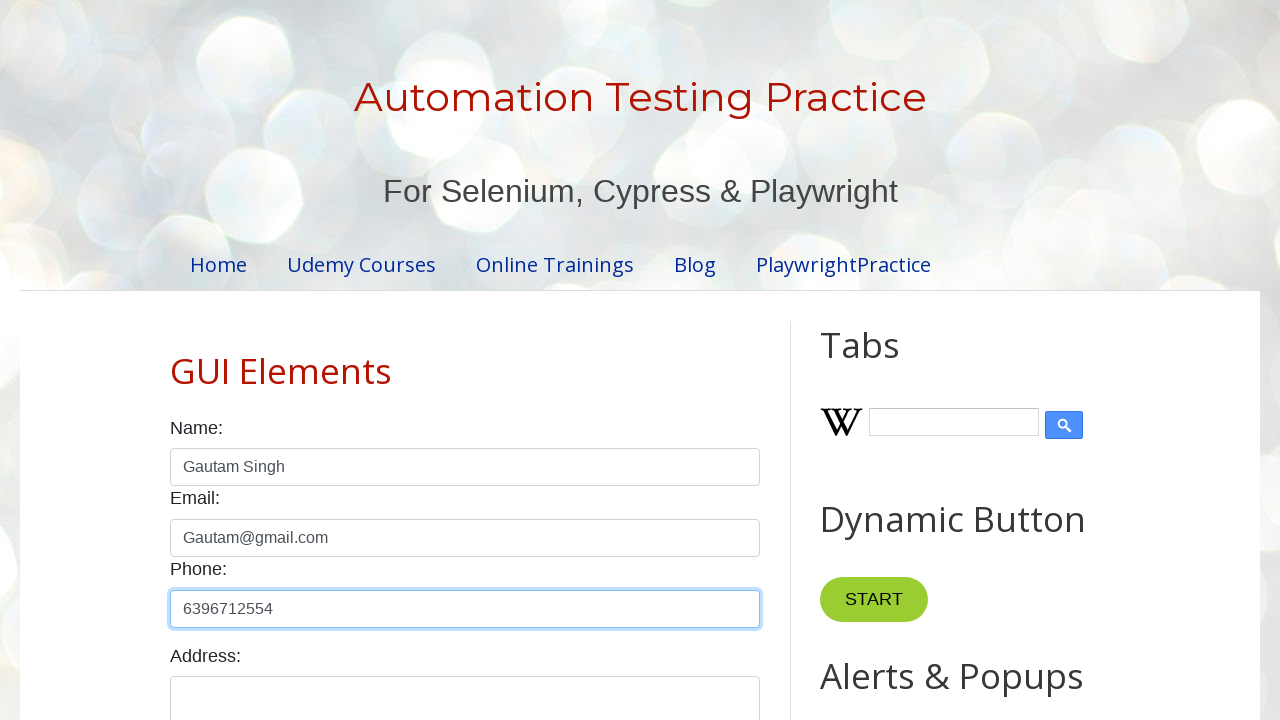

Selected 'India' from country dropdown on select#country
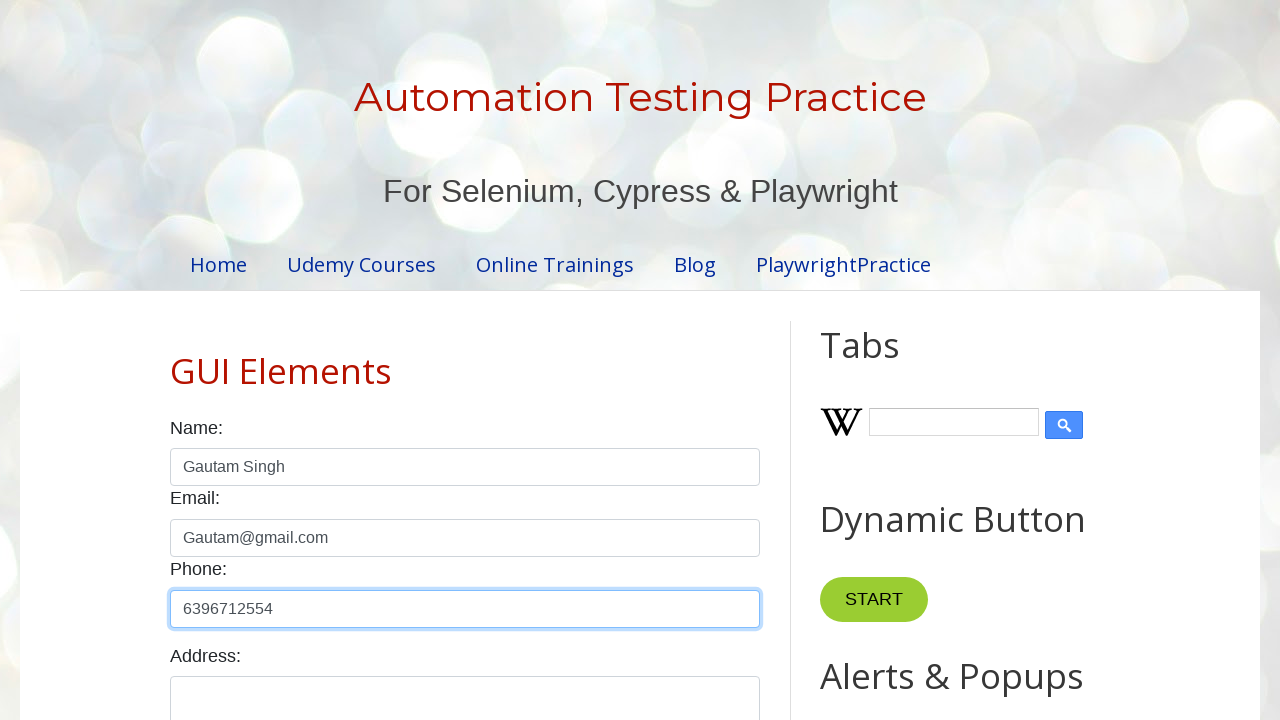

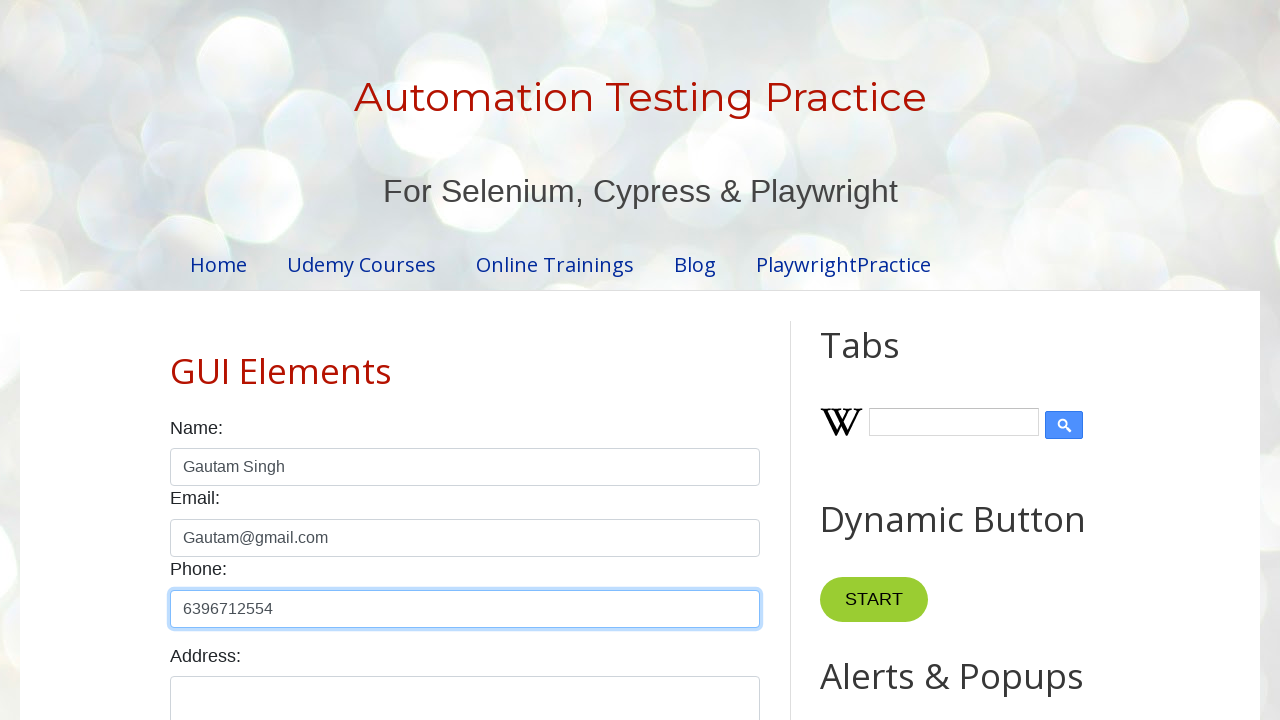